Tests radio button states and button disabled attribute changes over time on a math quiz page

Starting URL: http://suninjuly.github.io/math.html

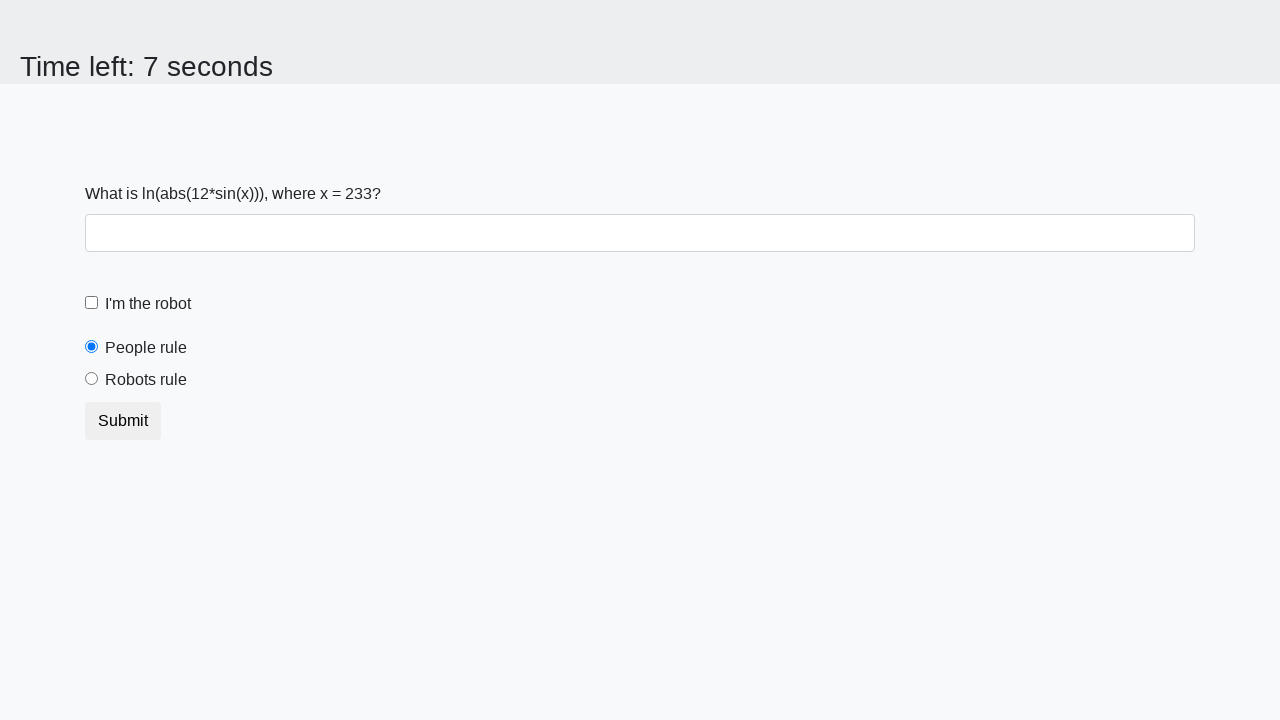

Retrieved initial state of people radio button
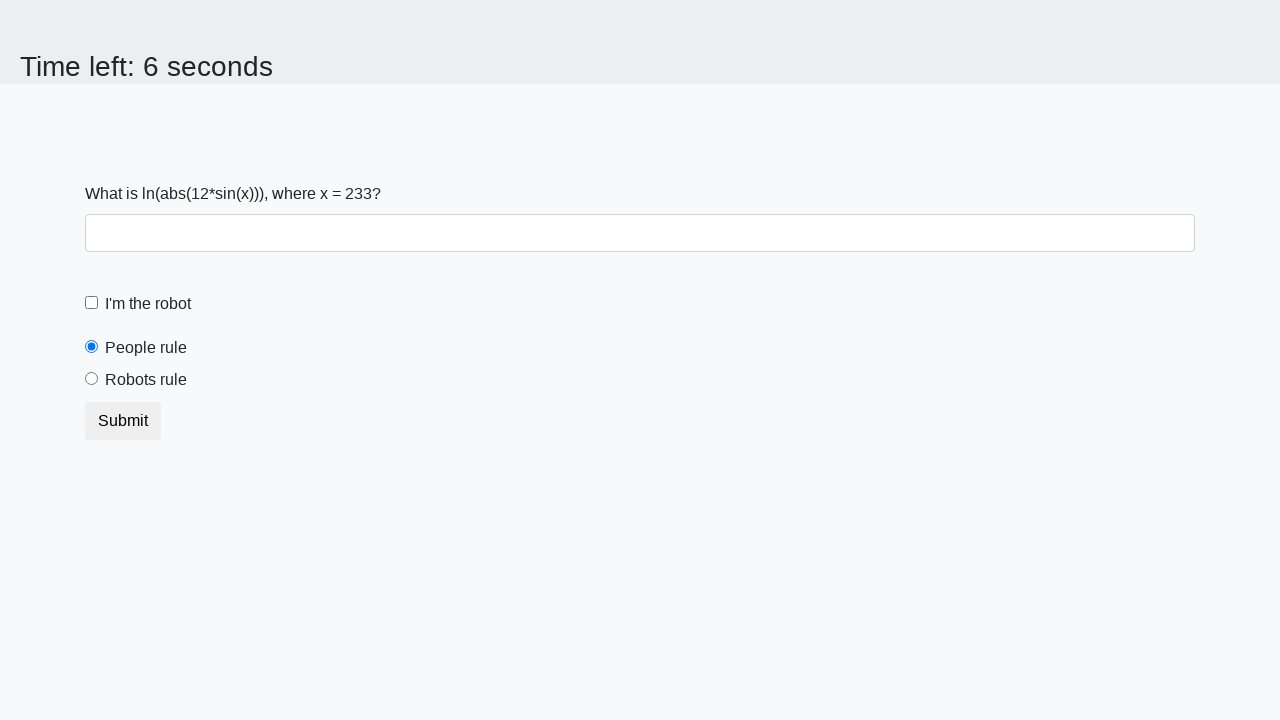

Retrieved initial state of robots radio button
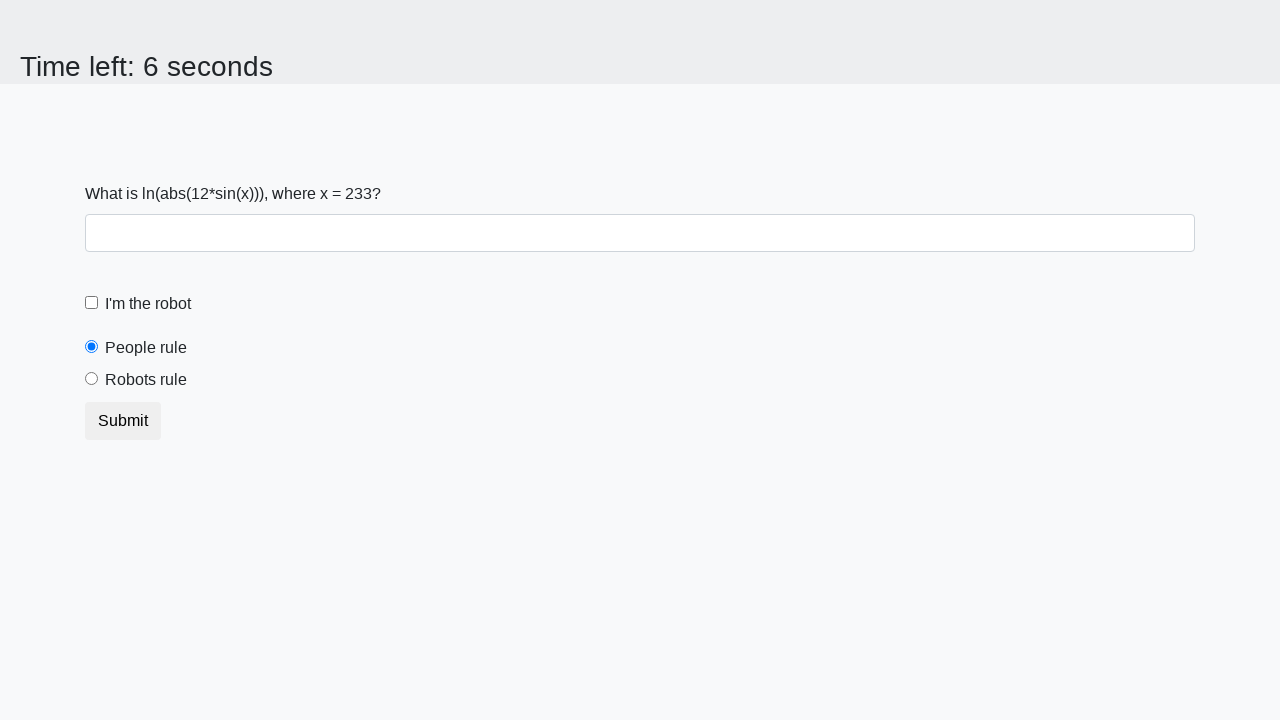

Retrieved initial disabled state of submit button
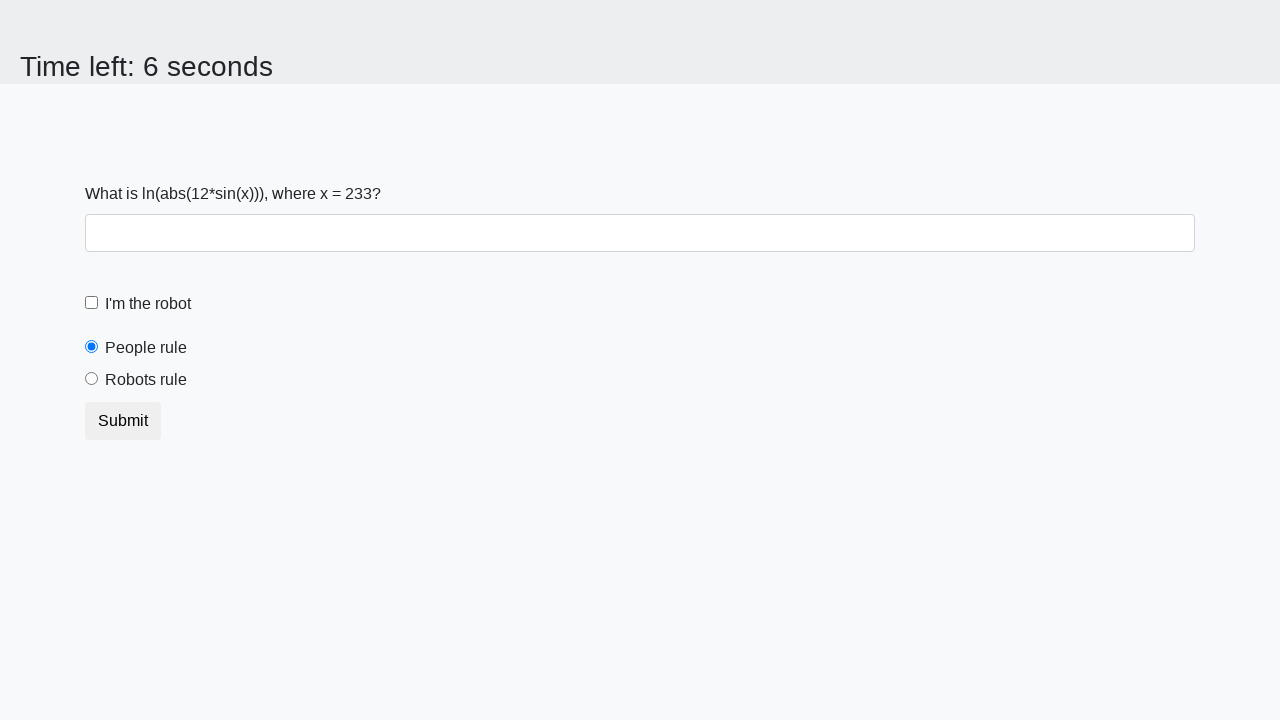

Waited 10 seconds for potential state changes on the page
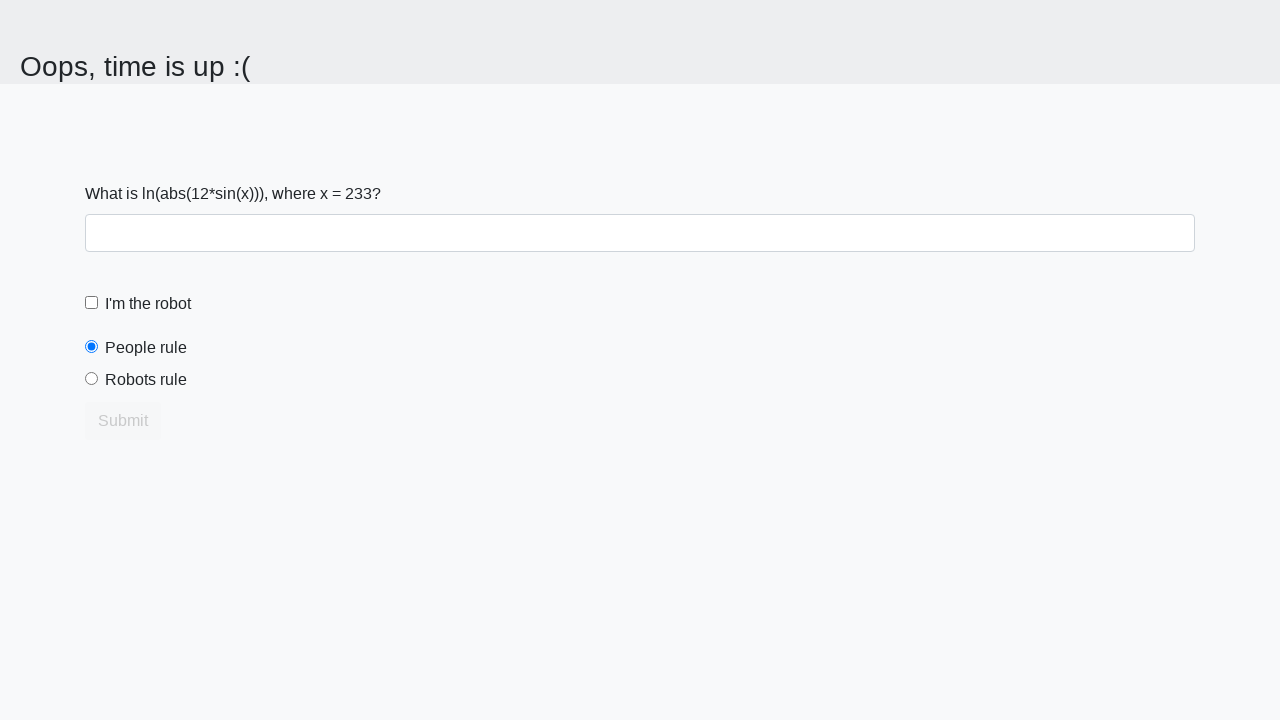

Retrieved submit button disabled state after waiting
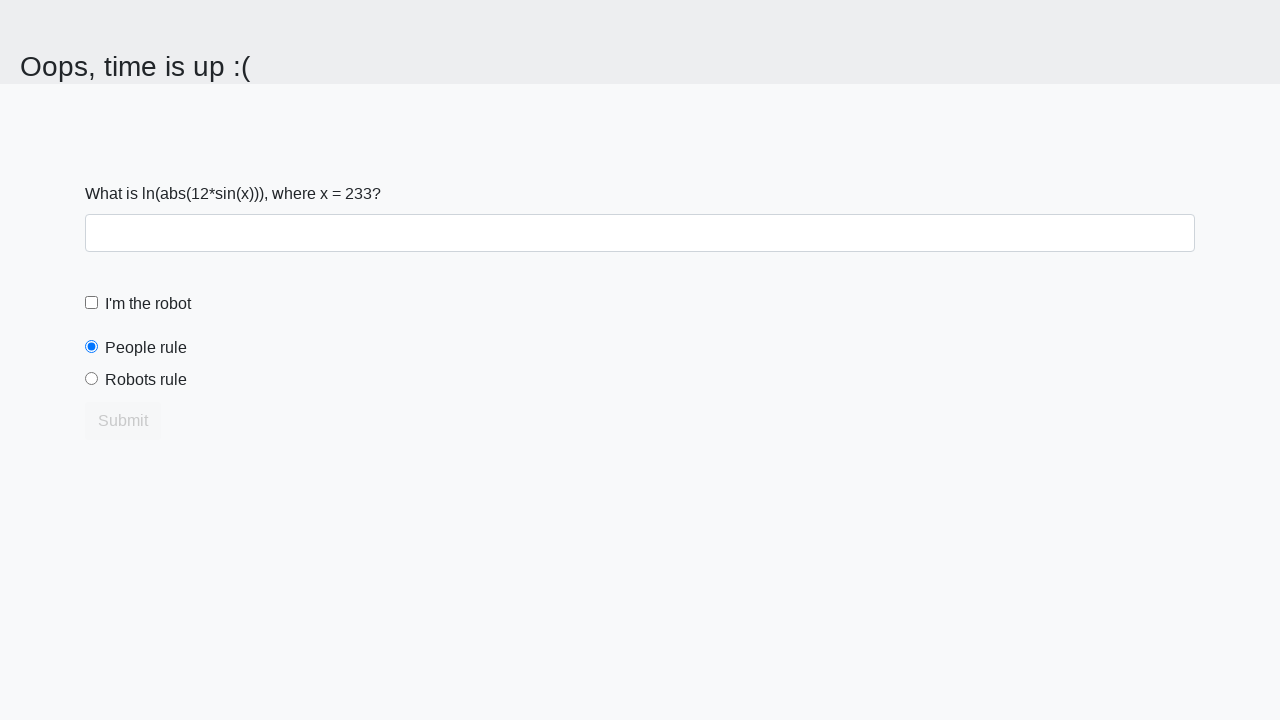

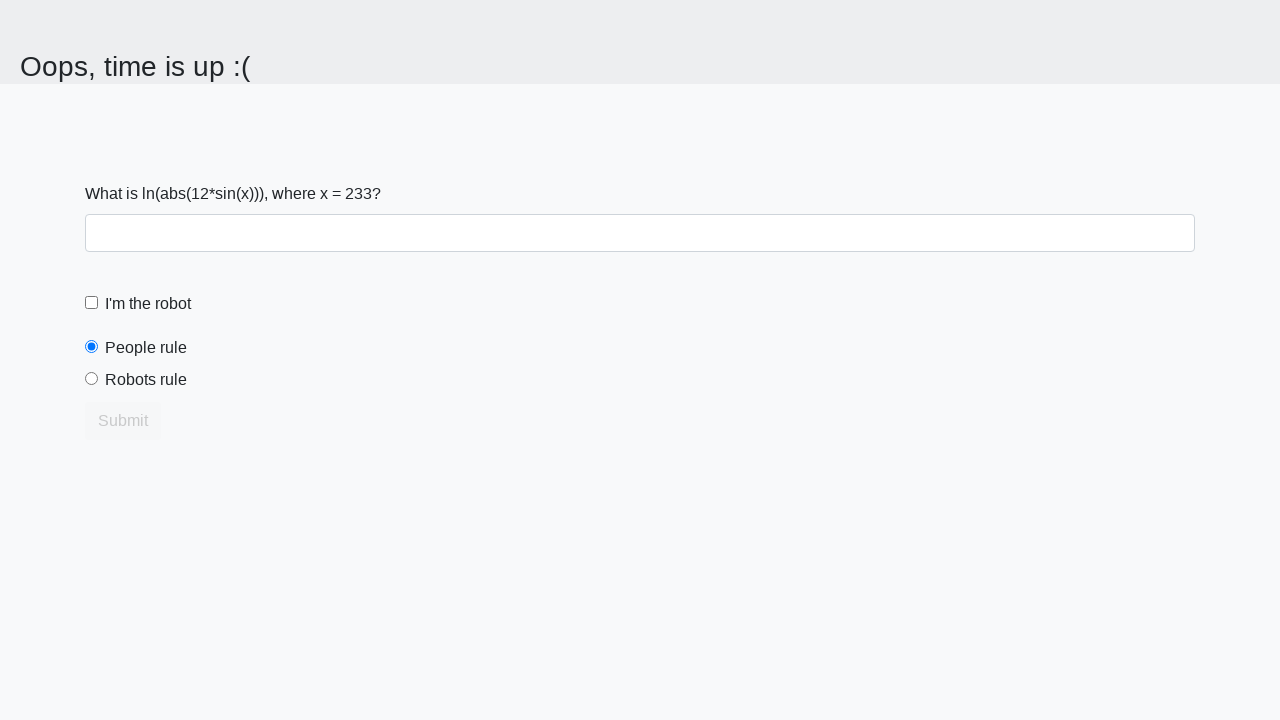